Tests if H1 tag exists on the page and verifies its presence

Starting URL: https://www.alojamiento.io/property/apartamentos-centro-col%c3%b3n/BC-189483

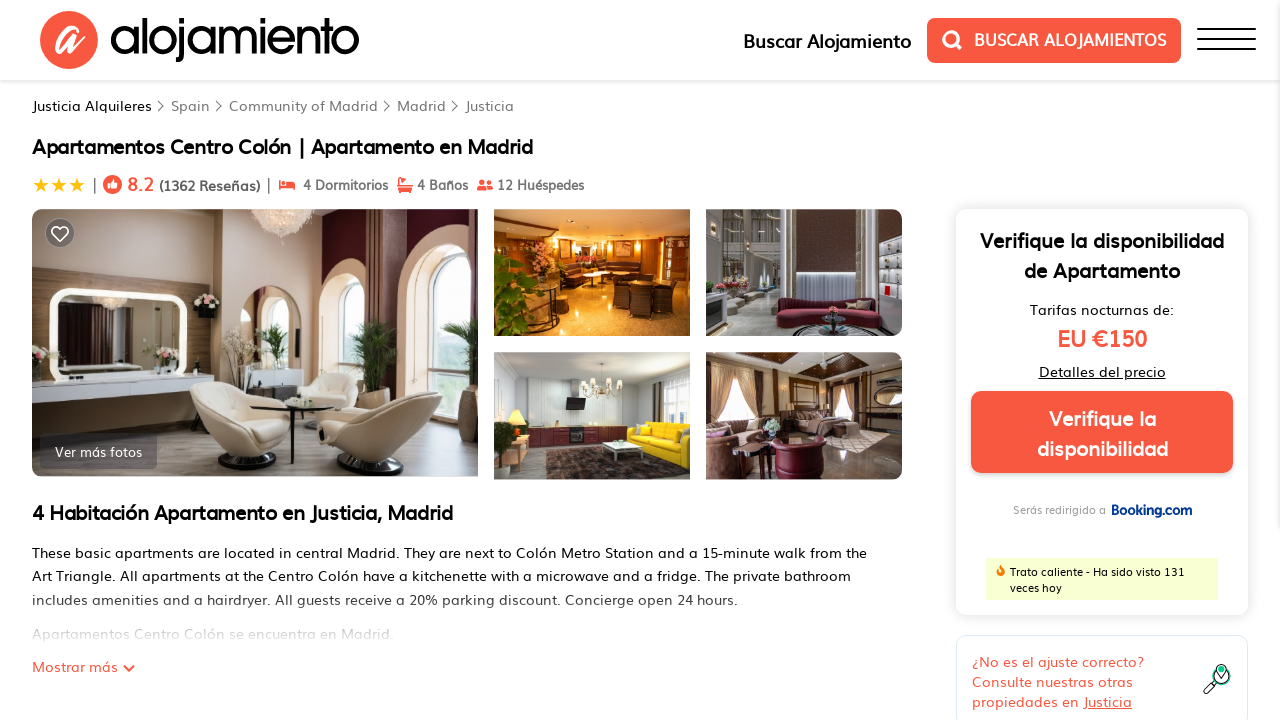

Navigated to property page
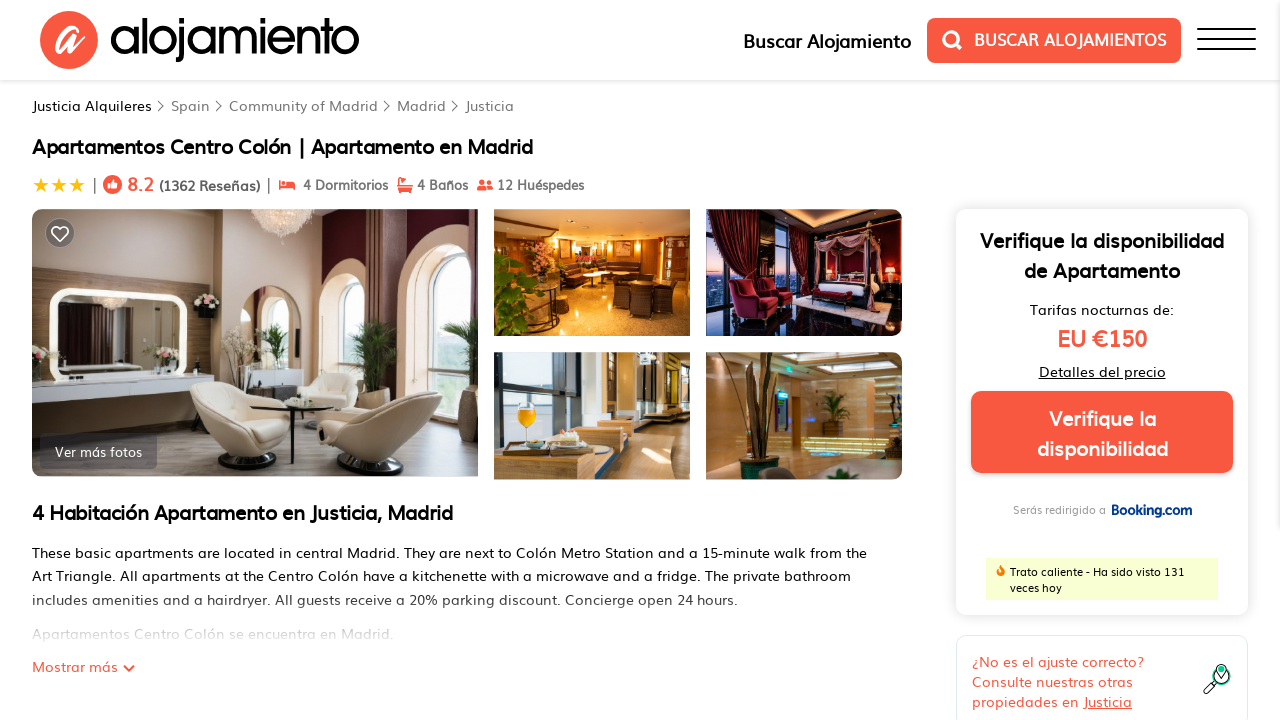

Located all H1 elements on the page
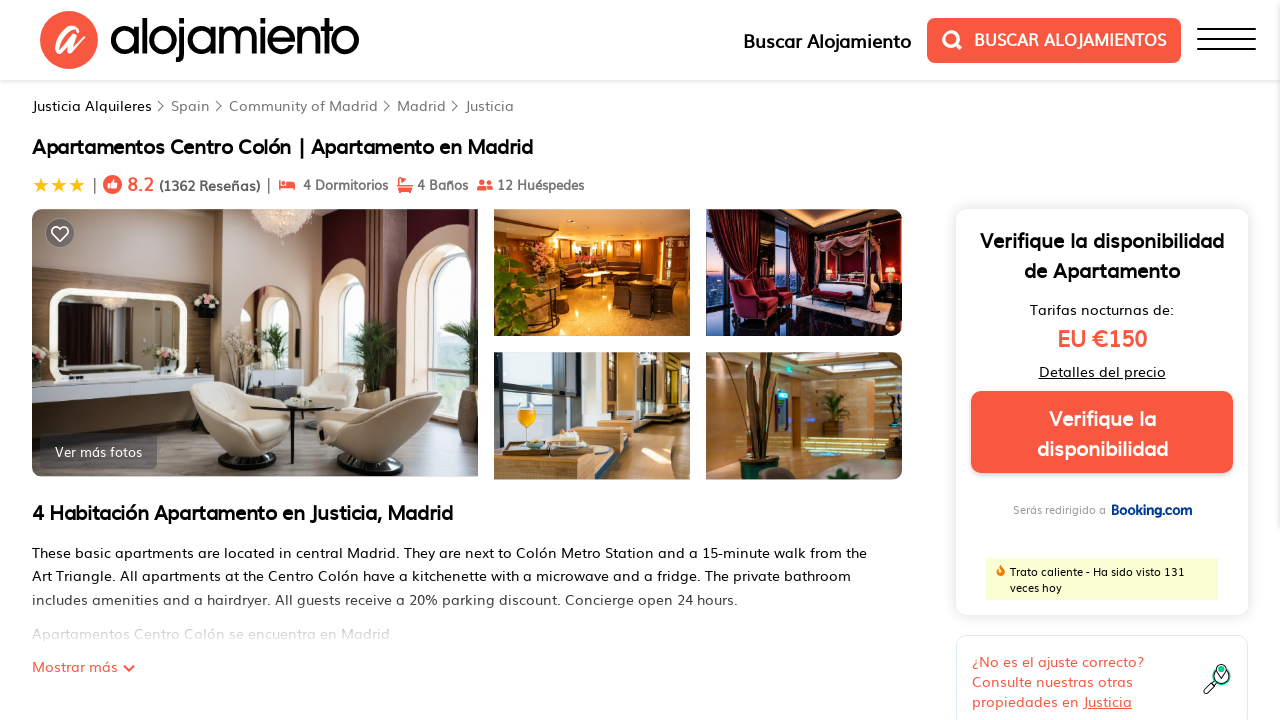

H1 tag found on page - test passed
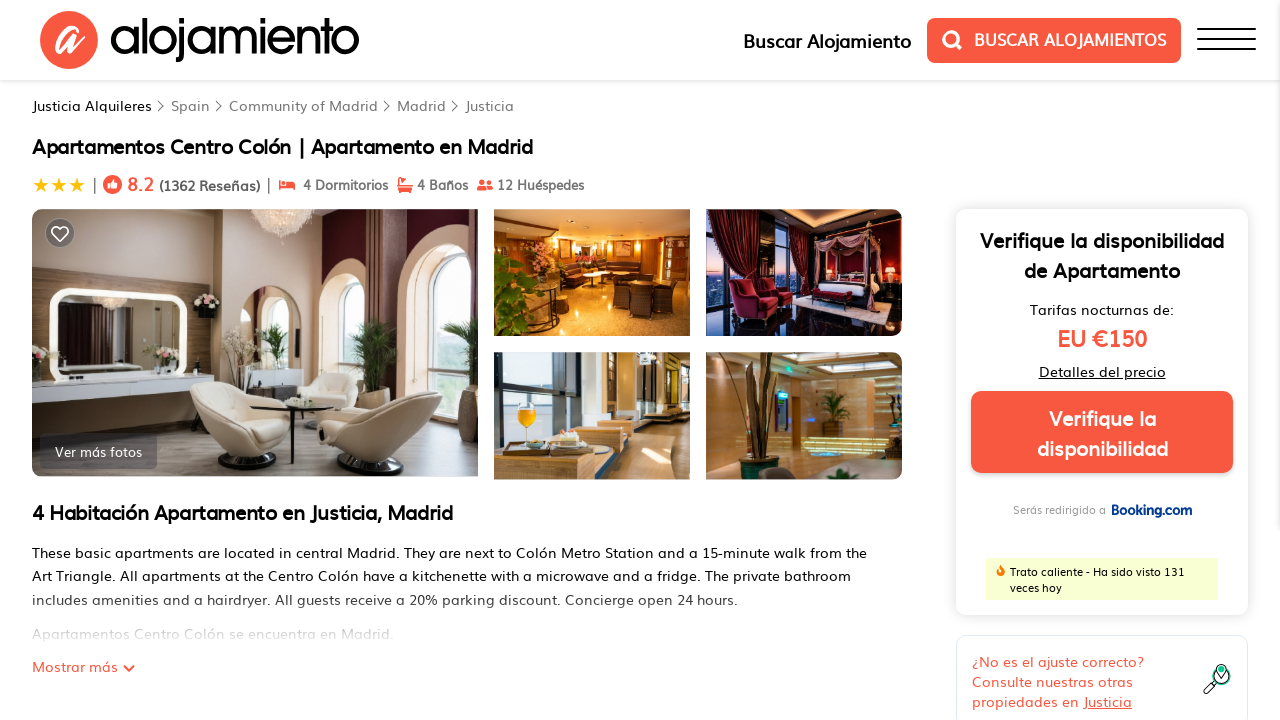

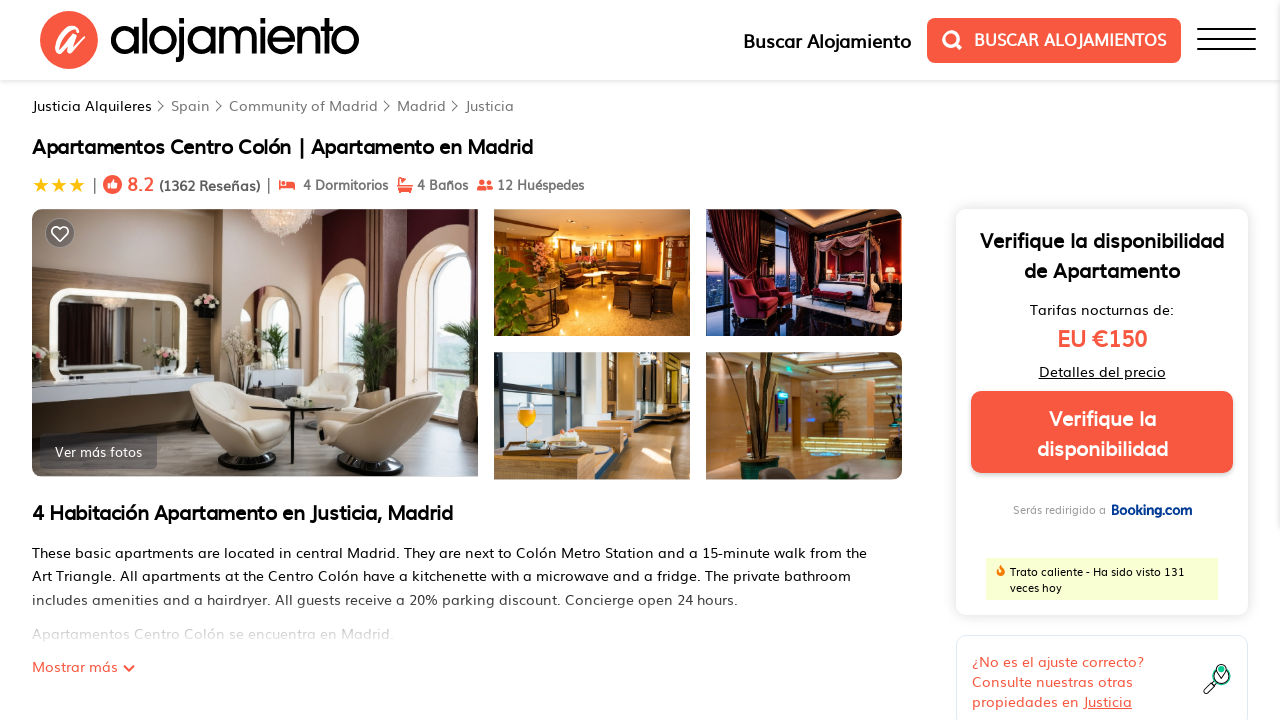